Tests filling a text input field on Selenium's demo web form page by entering text and verifying the input value

Starting URL: https://www.selenium.dev/selenium/web/web-form.html

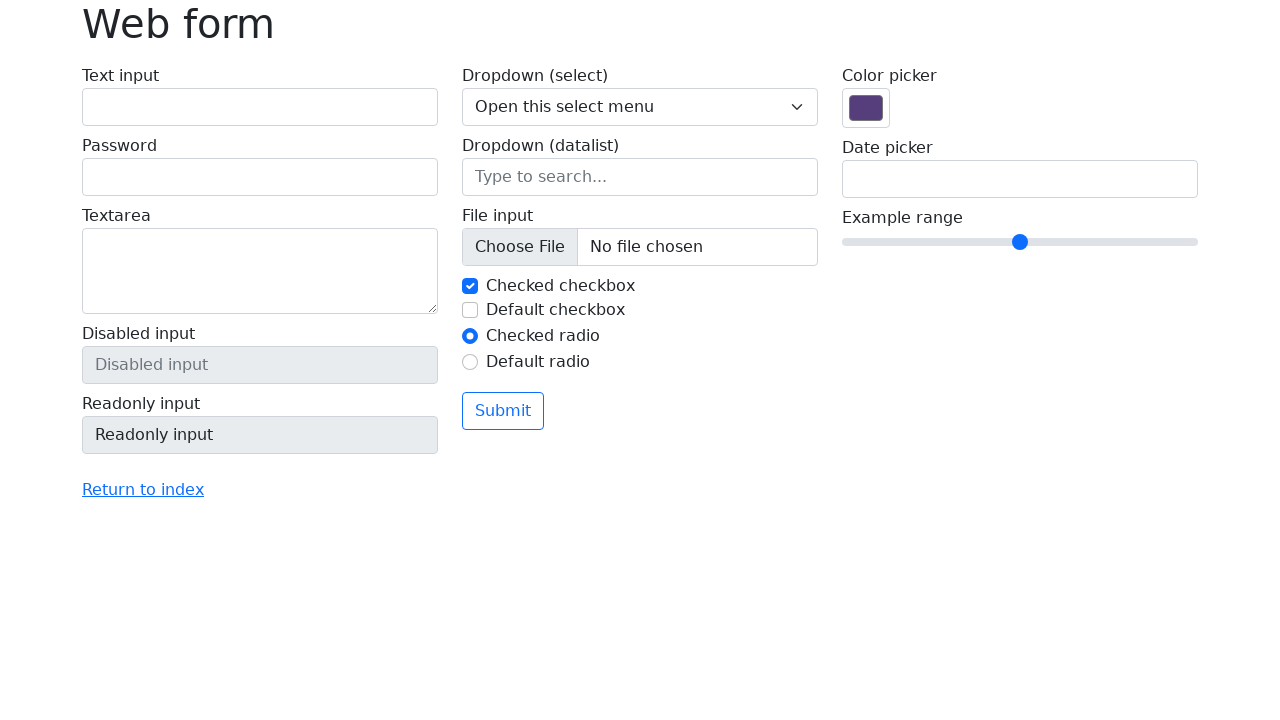

Navigated to Selenium demo web form page
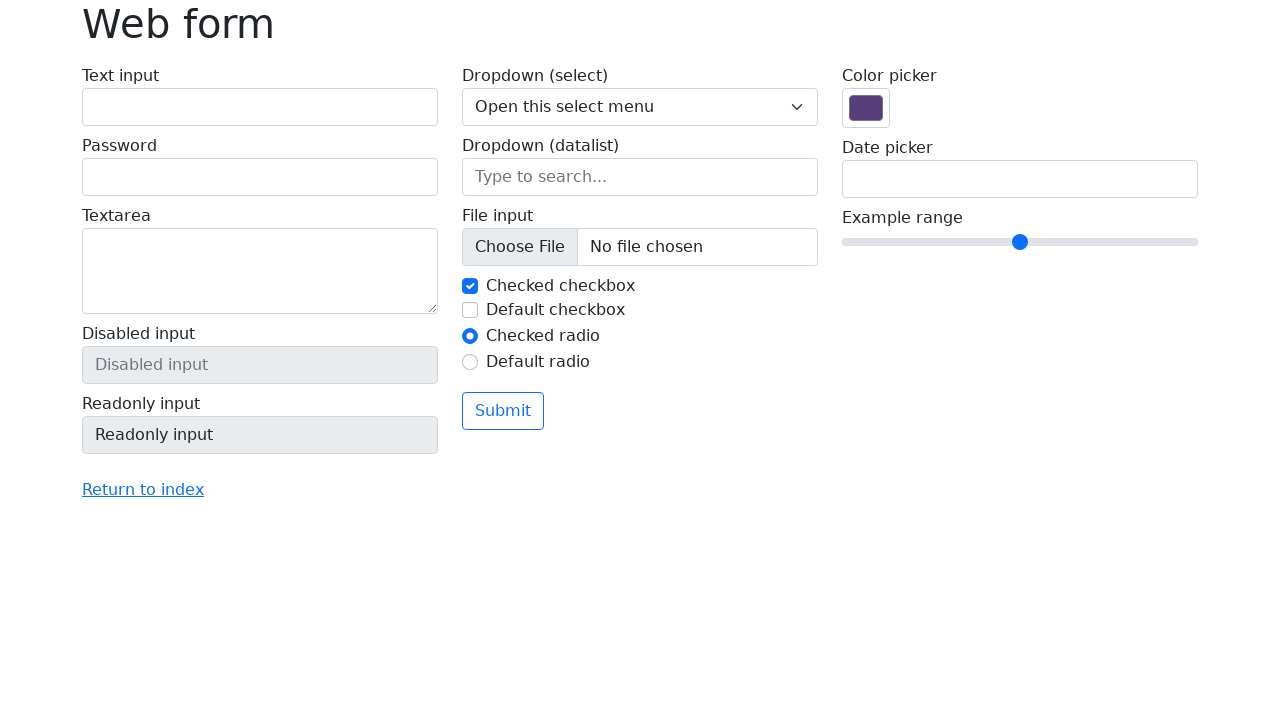

Filled text input field with 'mysql' on input#my-text-id
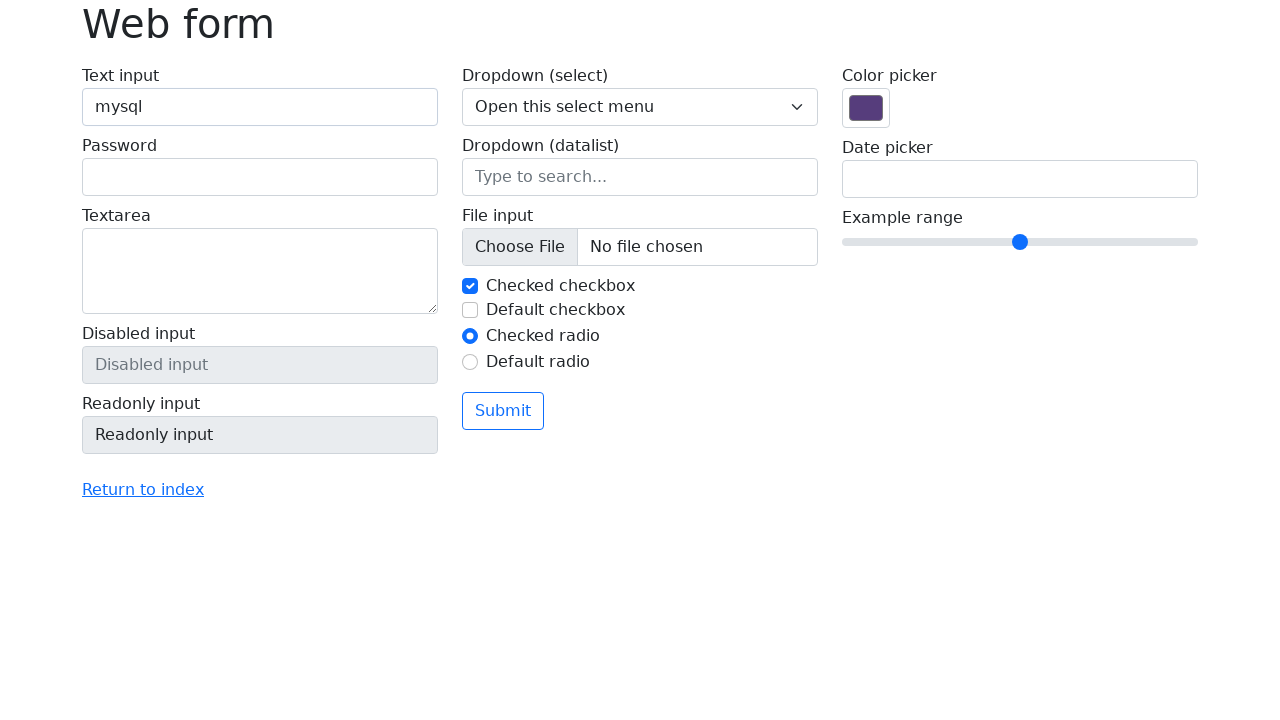

Verified input value matches 'mysql'
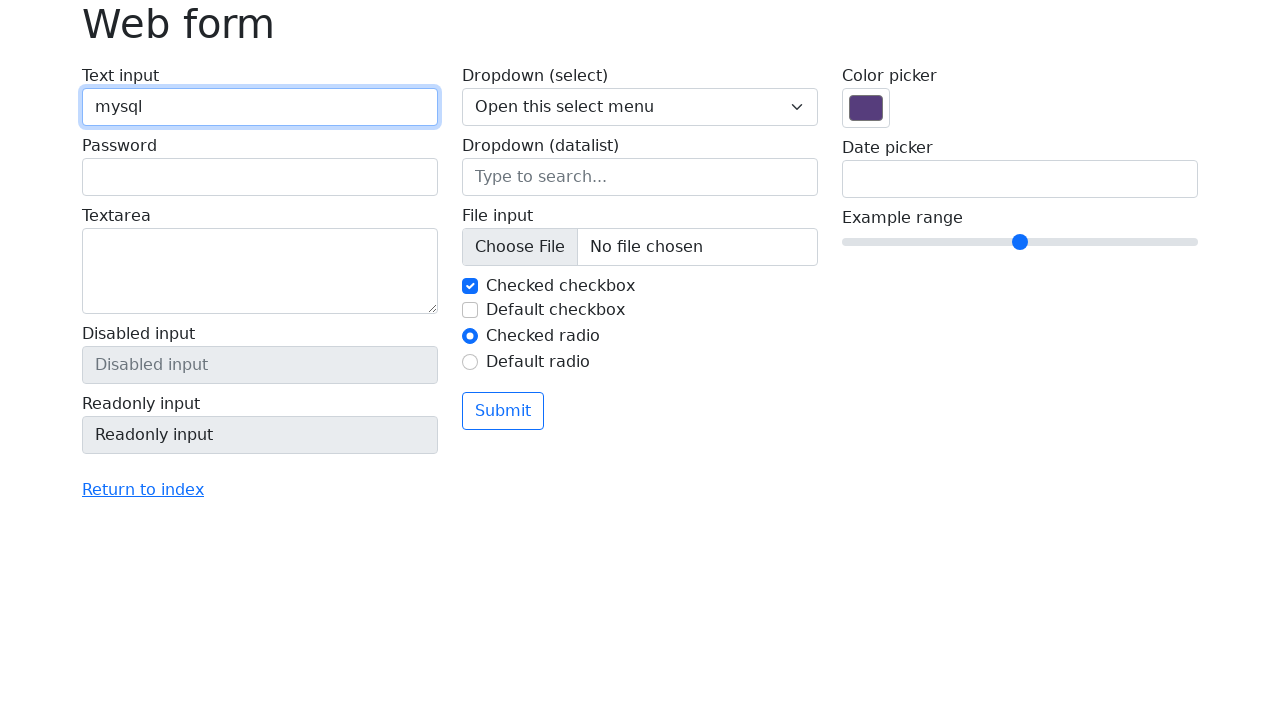

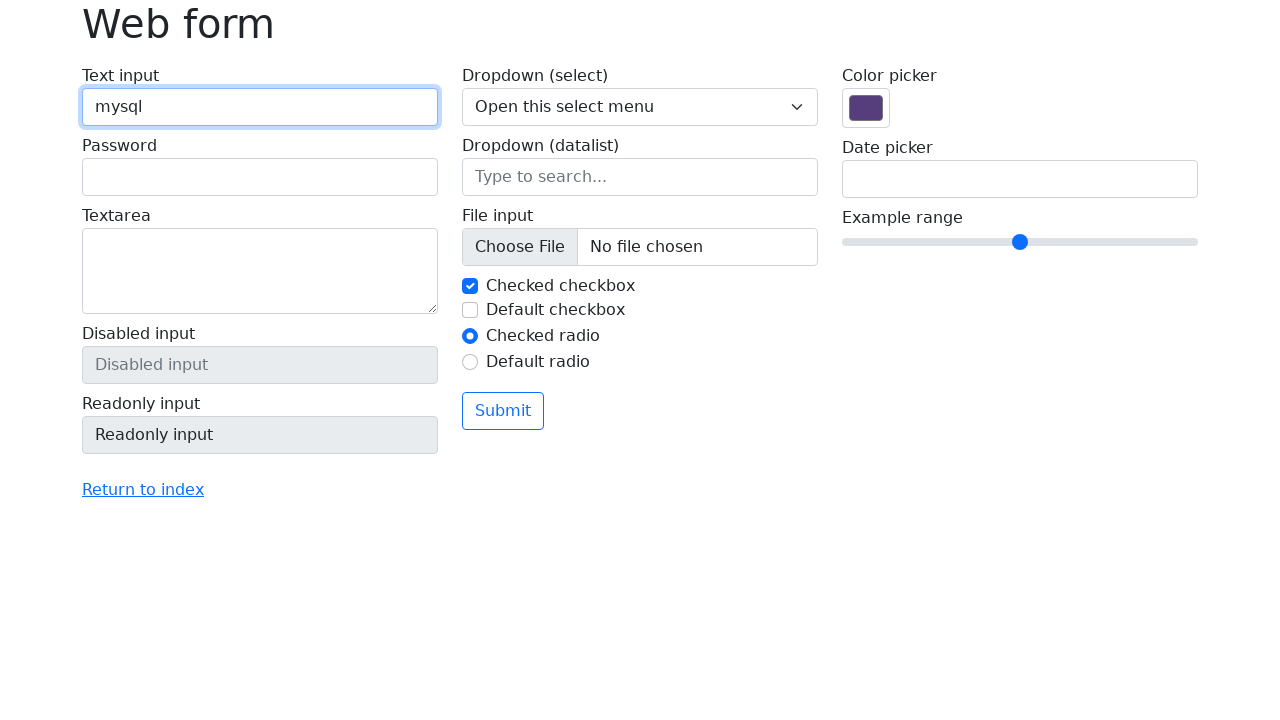